Tests form interactions including typing in text fields, clicking radio buttons, checking checkboxes, selecting dropdown options, and clicking submit

Starting URL: https://www.techlistic.com/p/selenium-practice-form.html

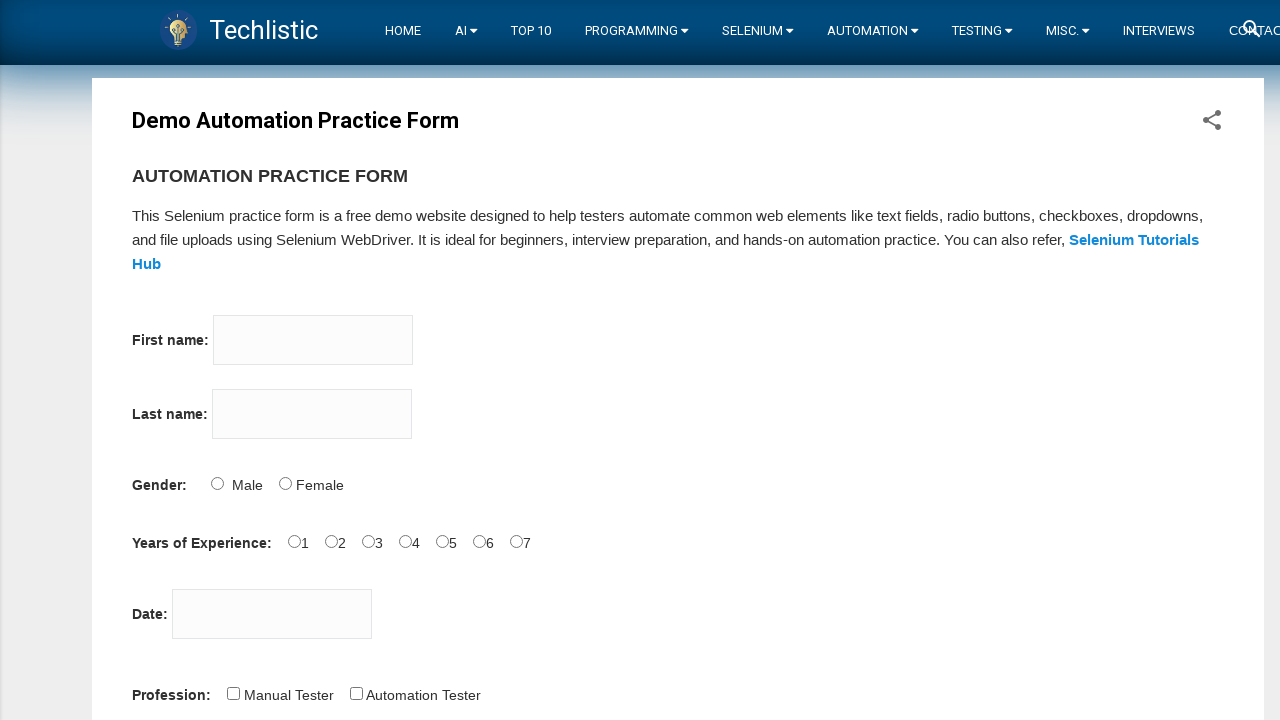

Set viewport size to 1024x1024
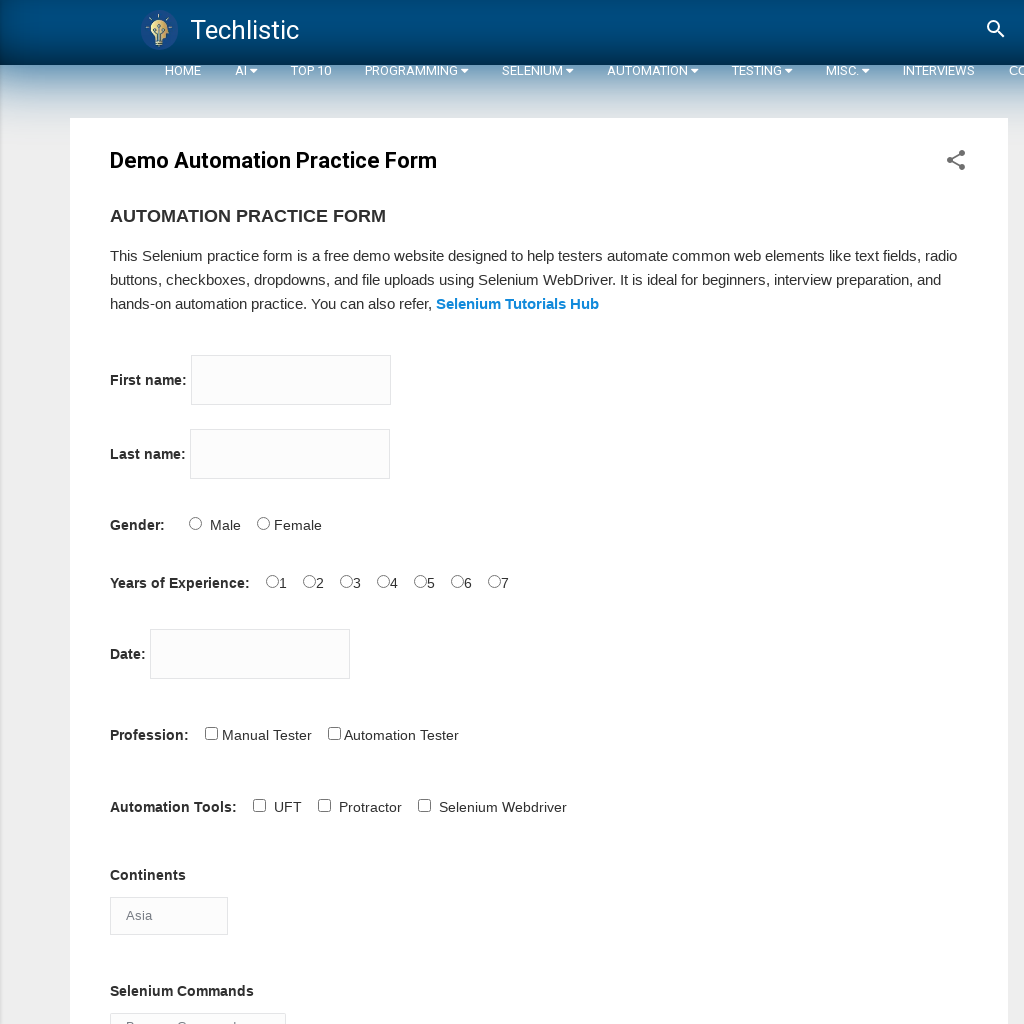

Typed 'Playwright' in the first name field on input[name='firstname']
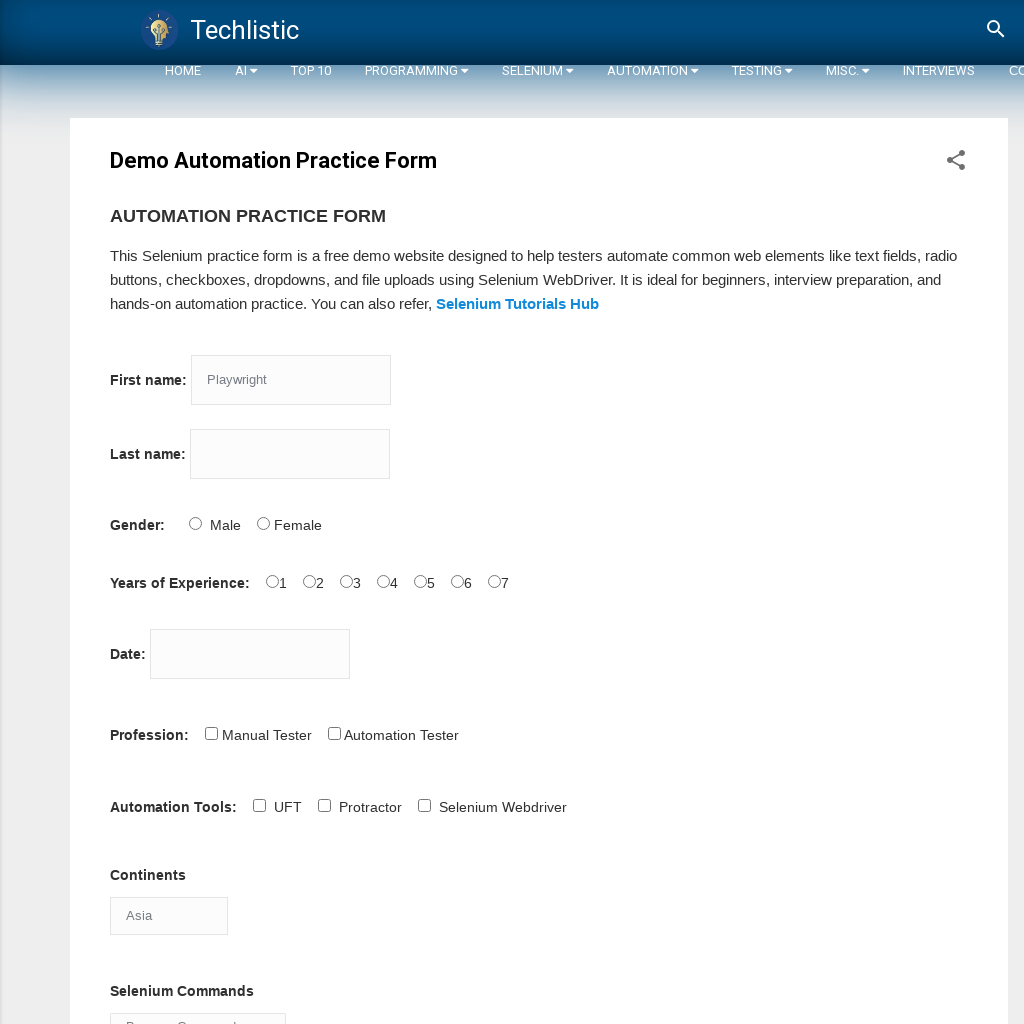

Clicked radio button for 6+ years of experience at (495, 581) on #exp-6
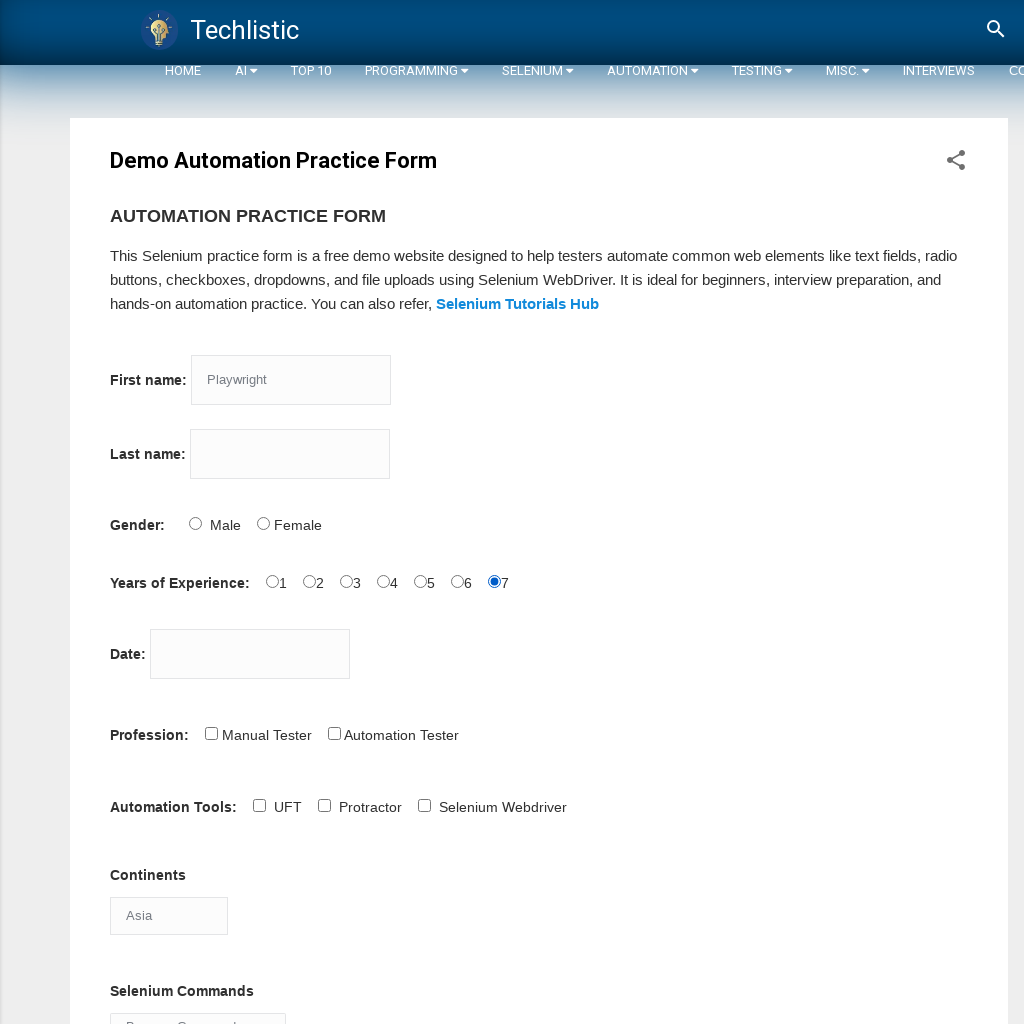

Checked the profession checkbox at (335, 733) on #profession-1
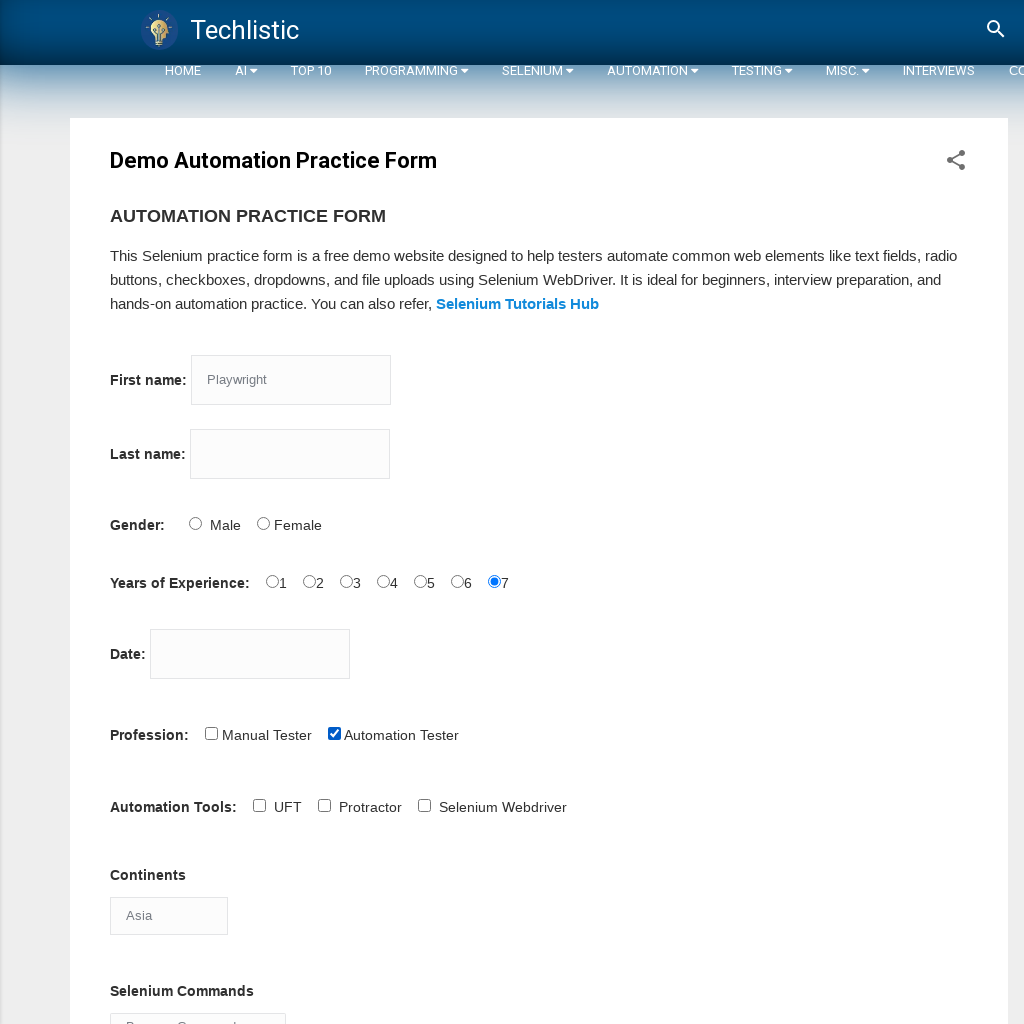

Selected 'Europe' from the continents dropdown on #continents
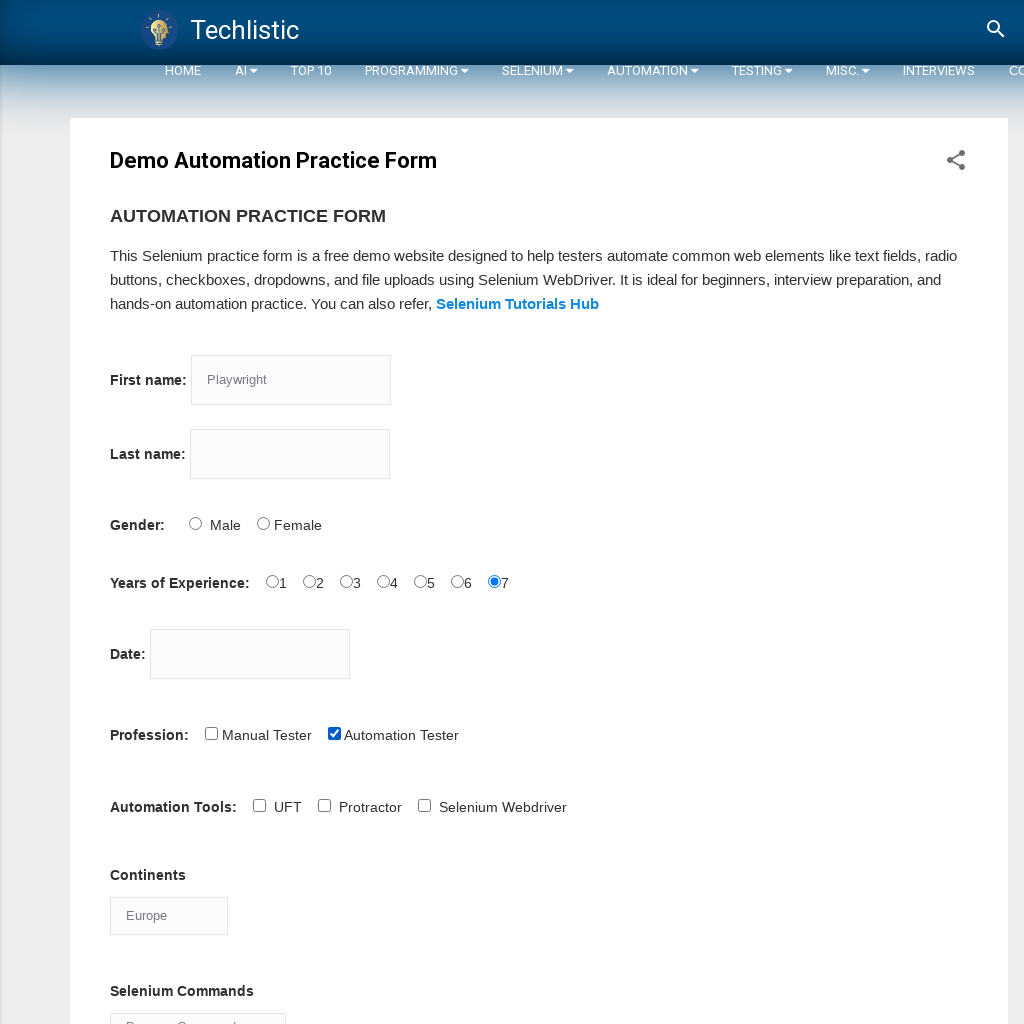

Clicked the submit button to submit the form at (136, 512) on #submit
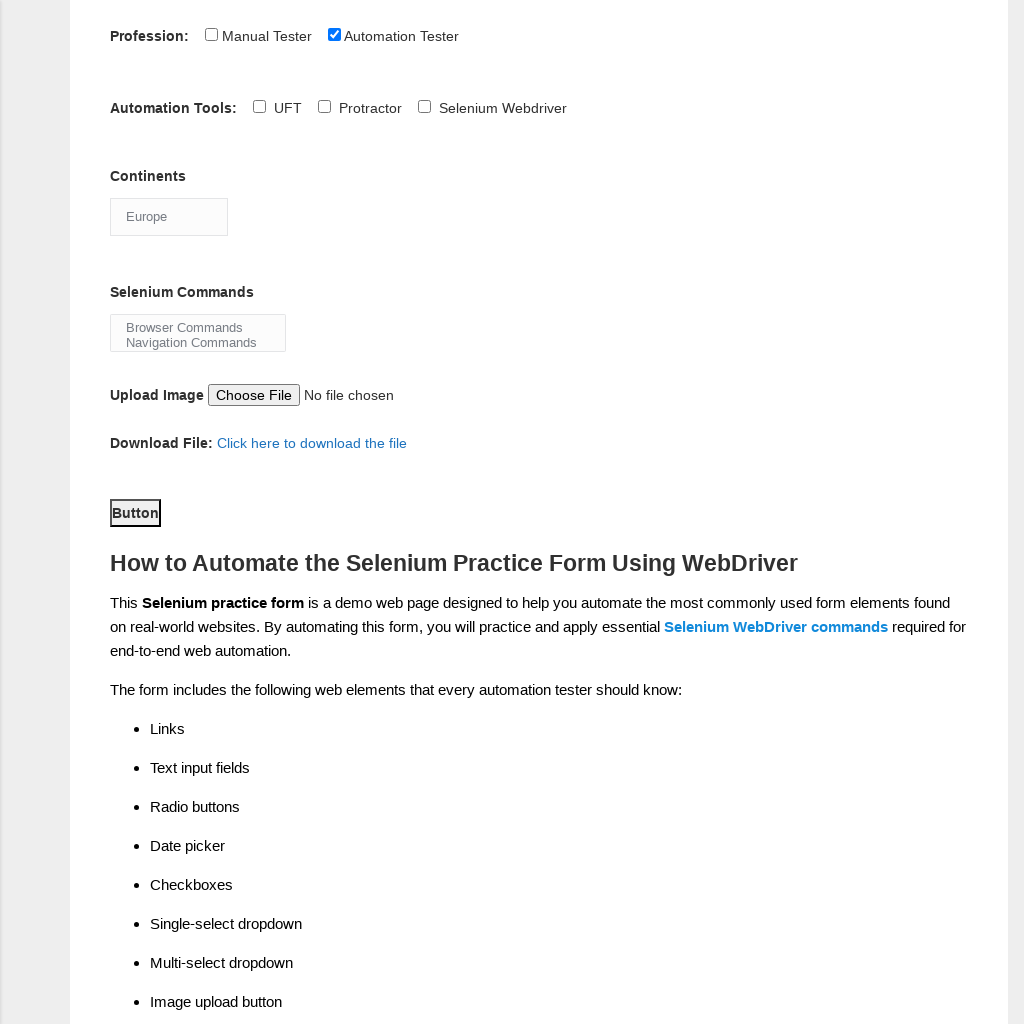

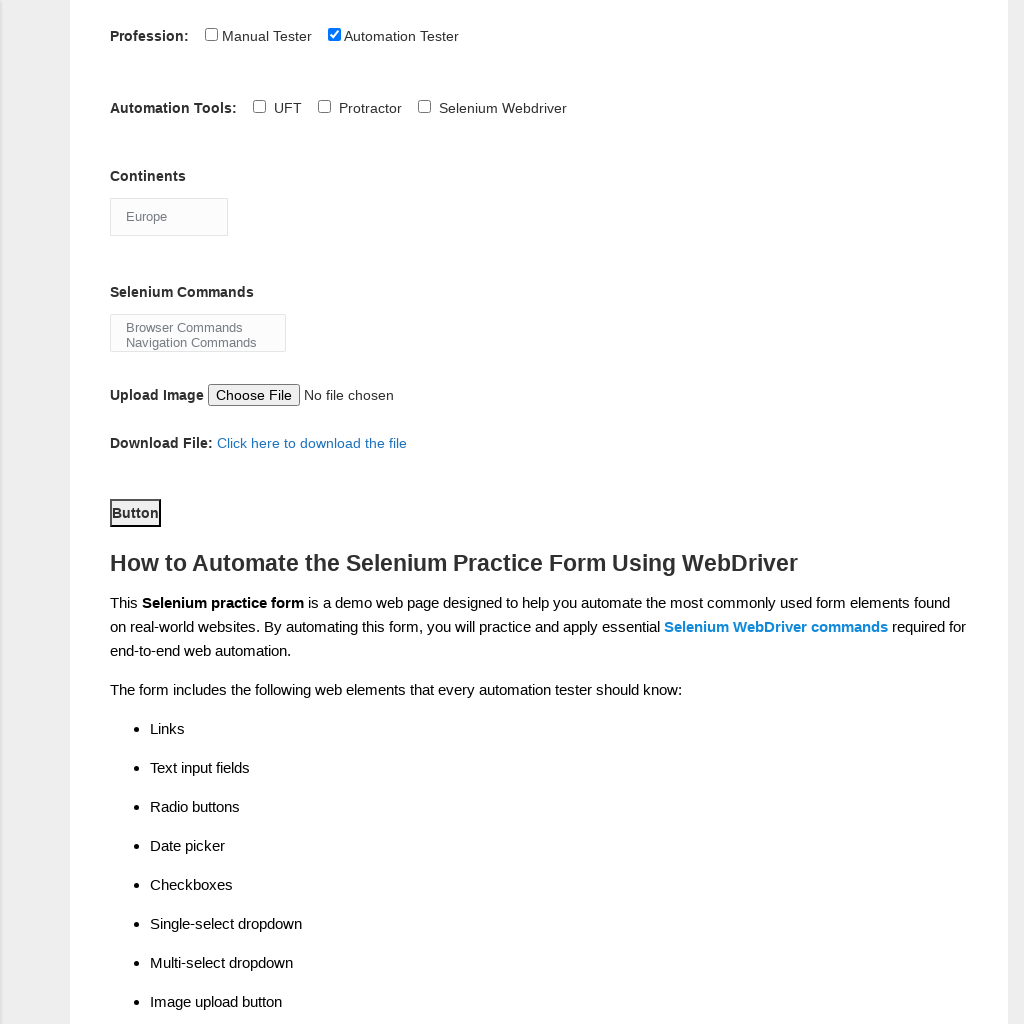